Tests a registration form by filling in first name, last name, and email fields, then submitting and verifying the success message appears.

Starting URL: http://suninjuly.github.io/registration1.html

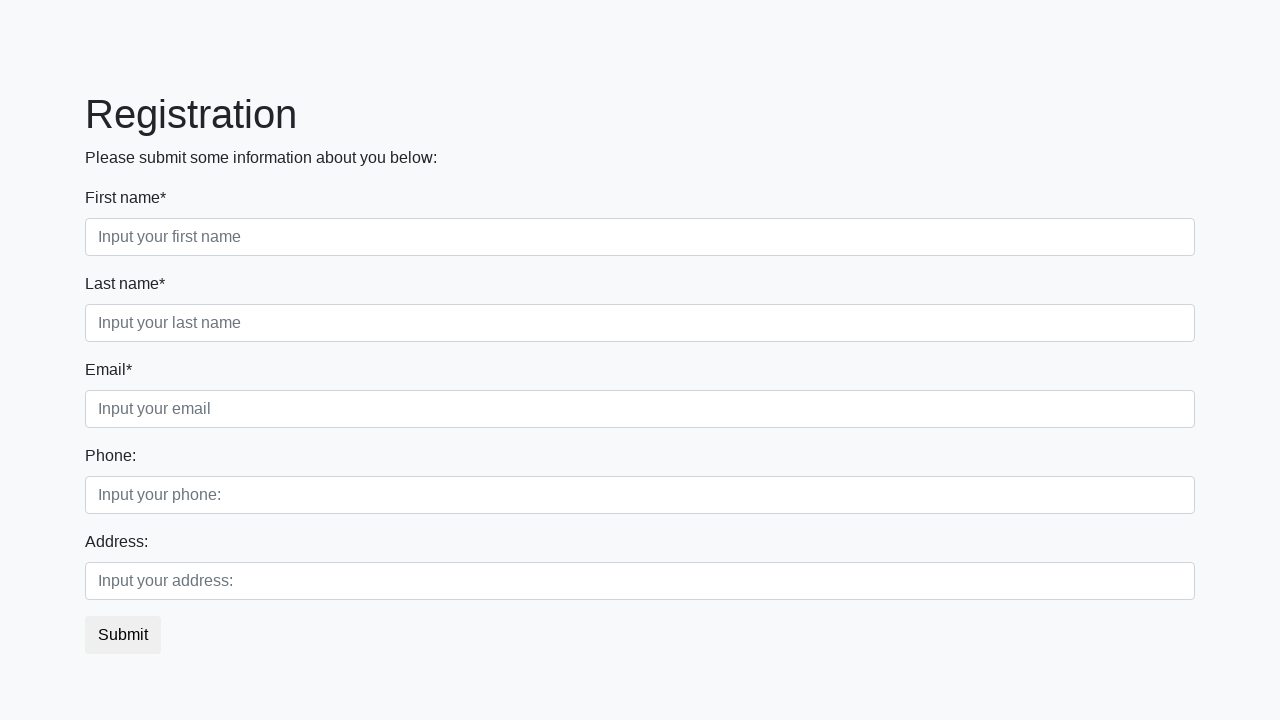

Filled first name field with 'Ivanus' on .form-control.first
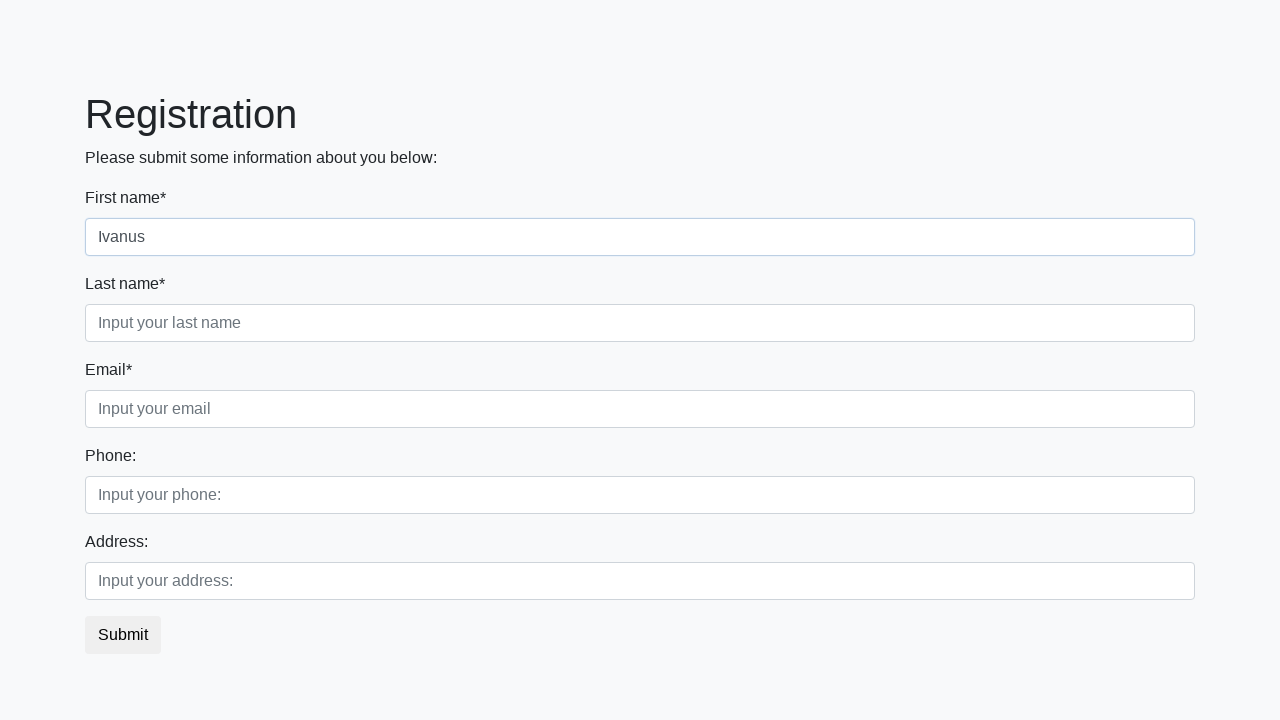

Filled last name field with 'Petrgov' on .form-control.second
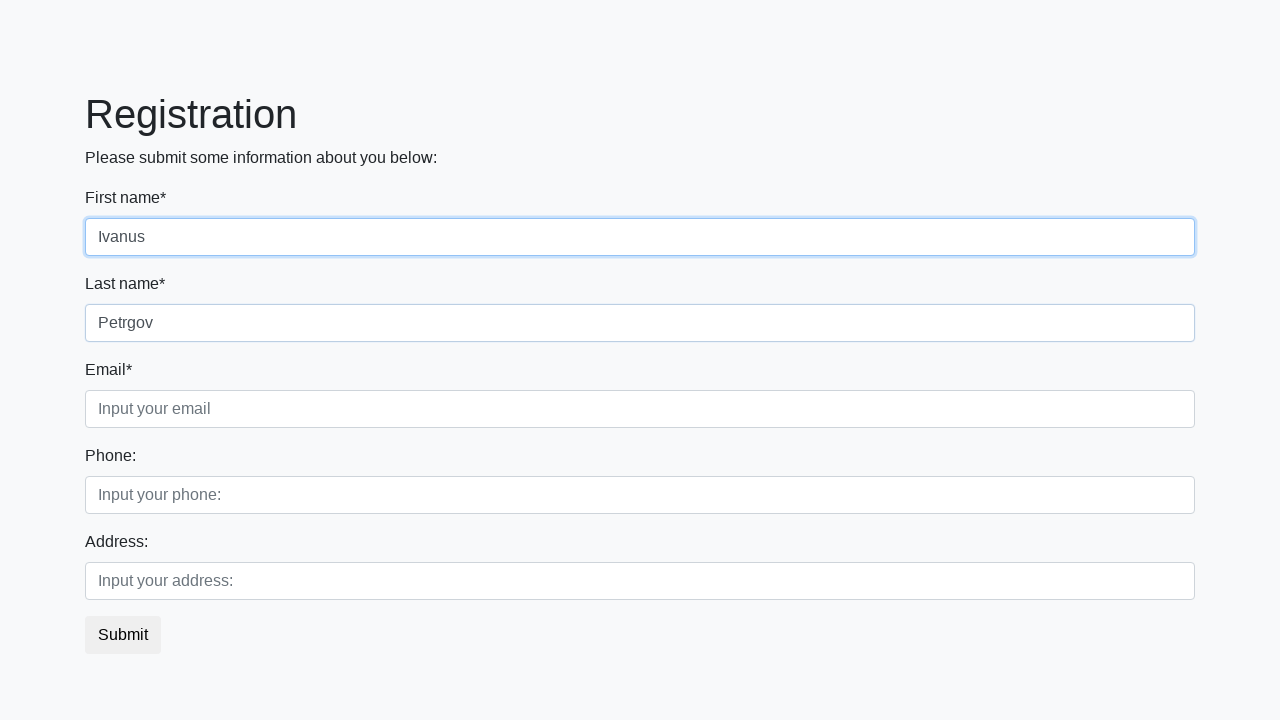

Filled email field with 'testuser@example.com' on .form-control.third
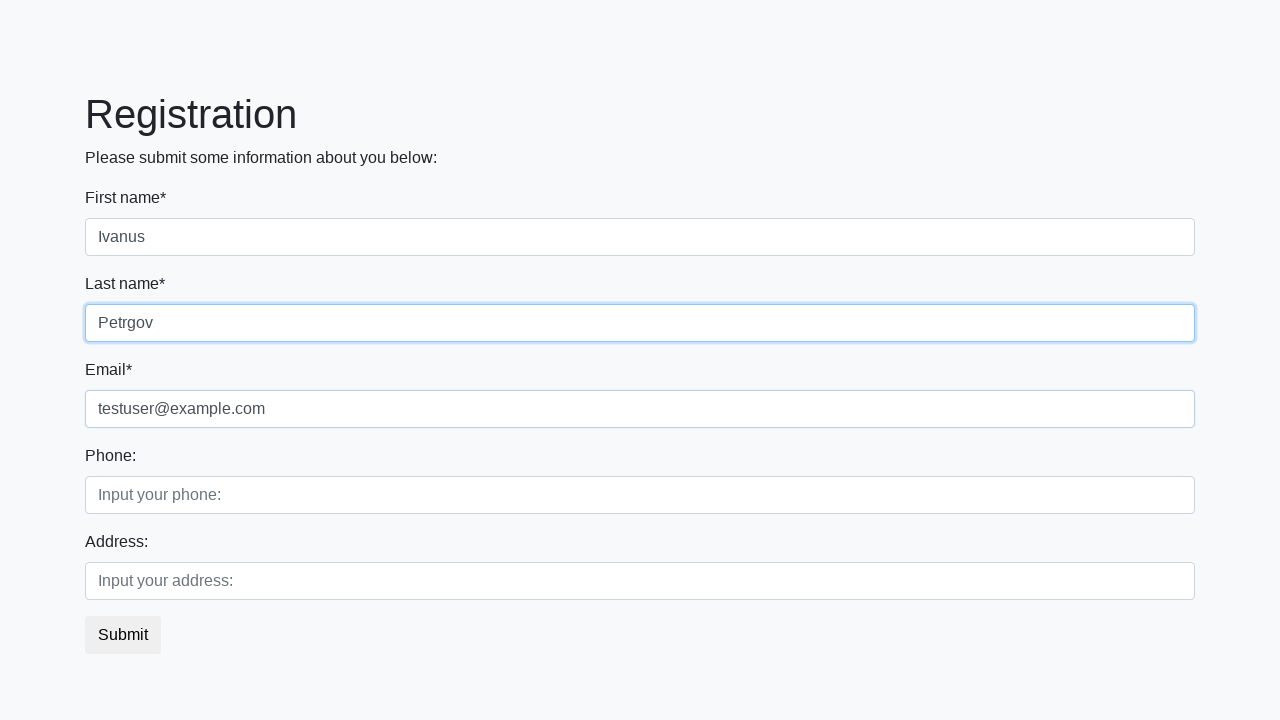

Clicked submit button to register at (123, 635) on button.btn
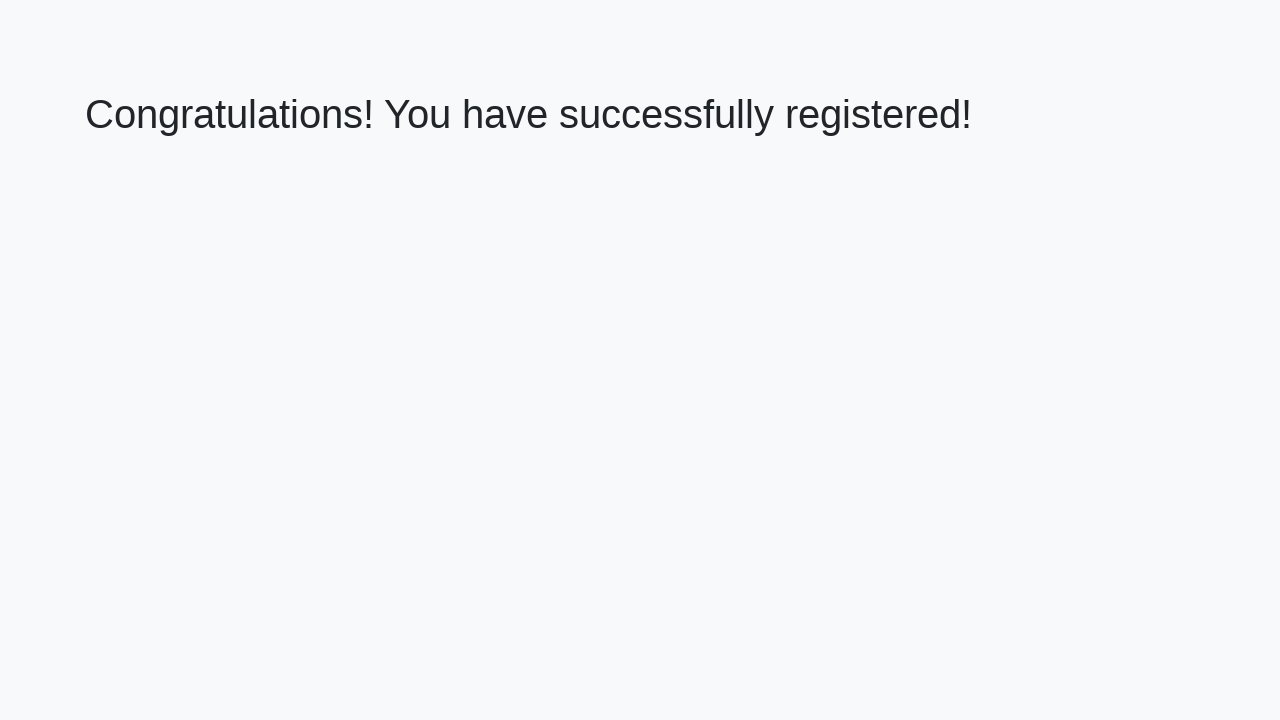

Success message heading loaded on page
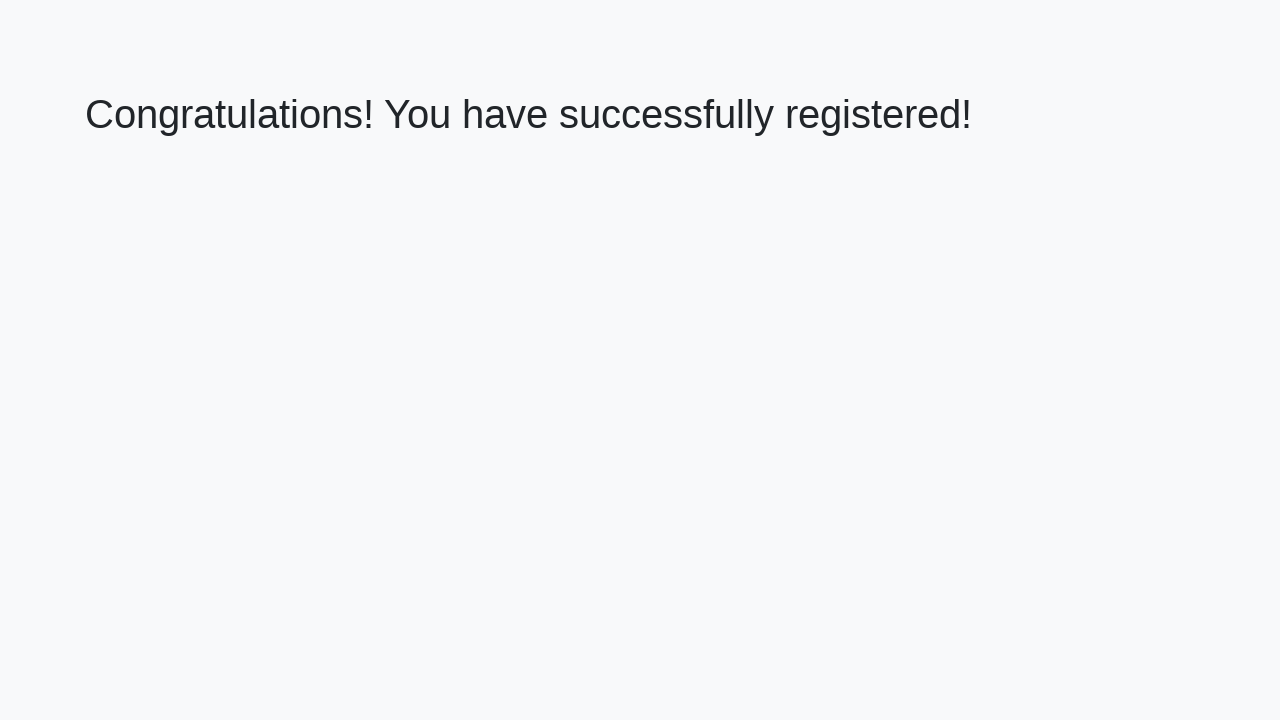

Retrieved success message text
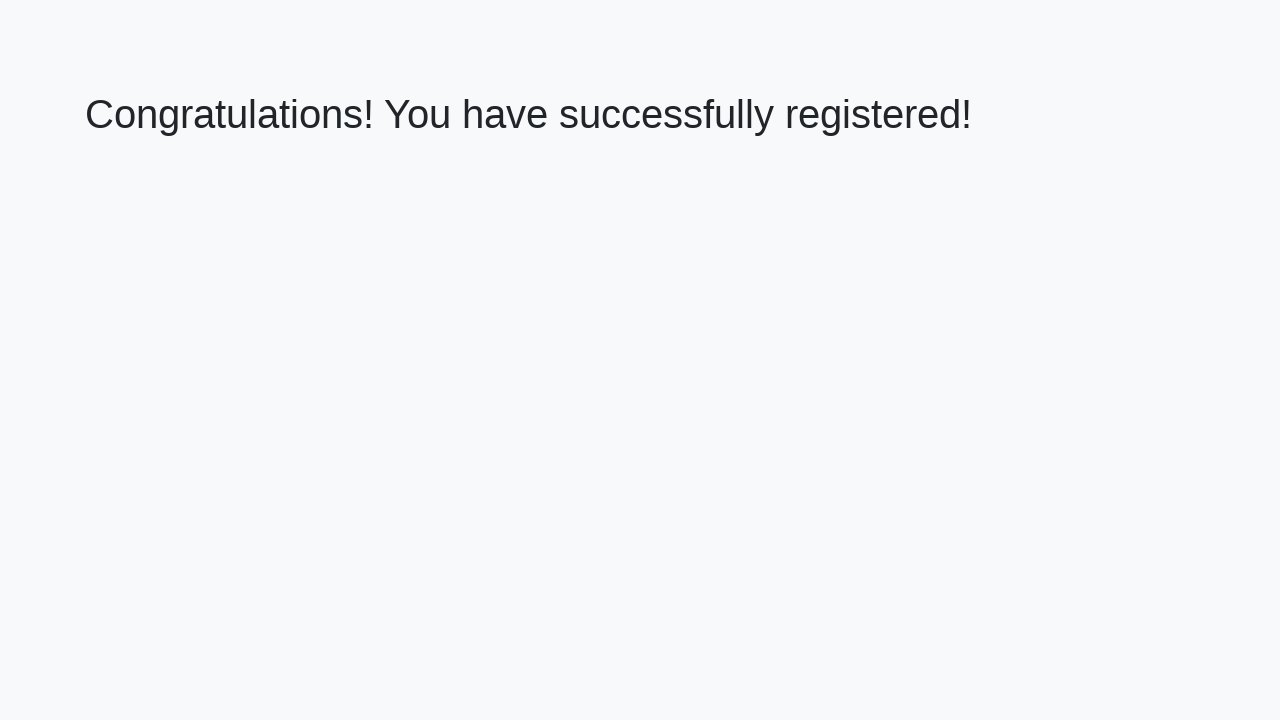

Verified success message 'Congratulations! You have successfully registered!'
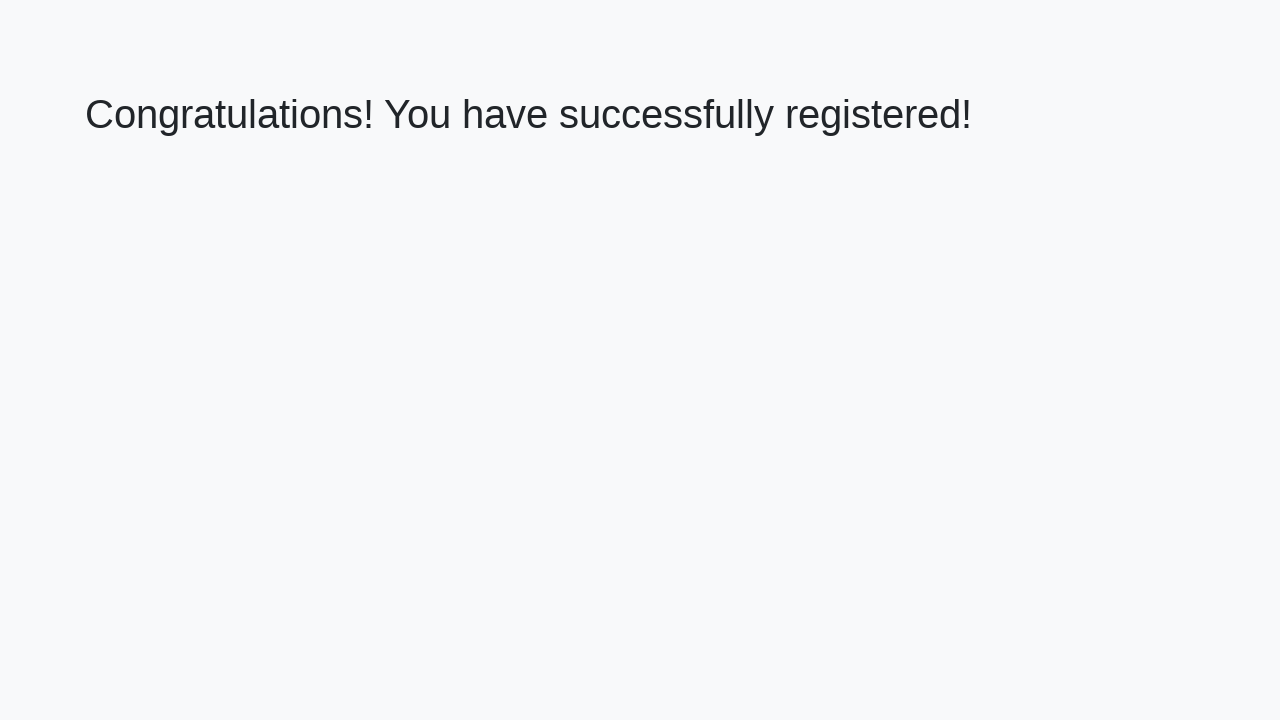

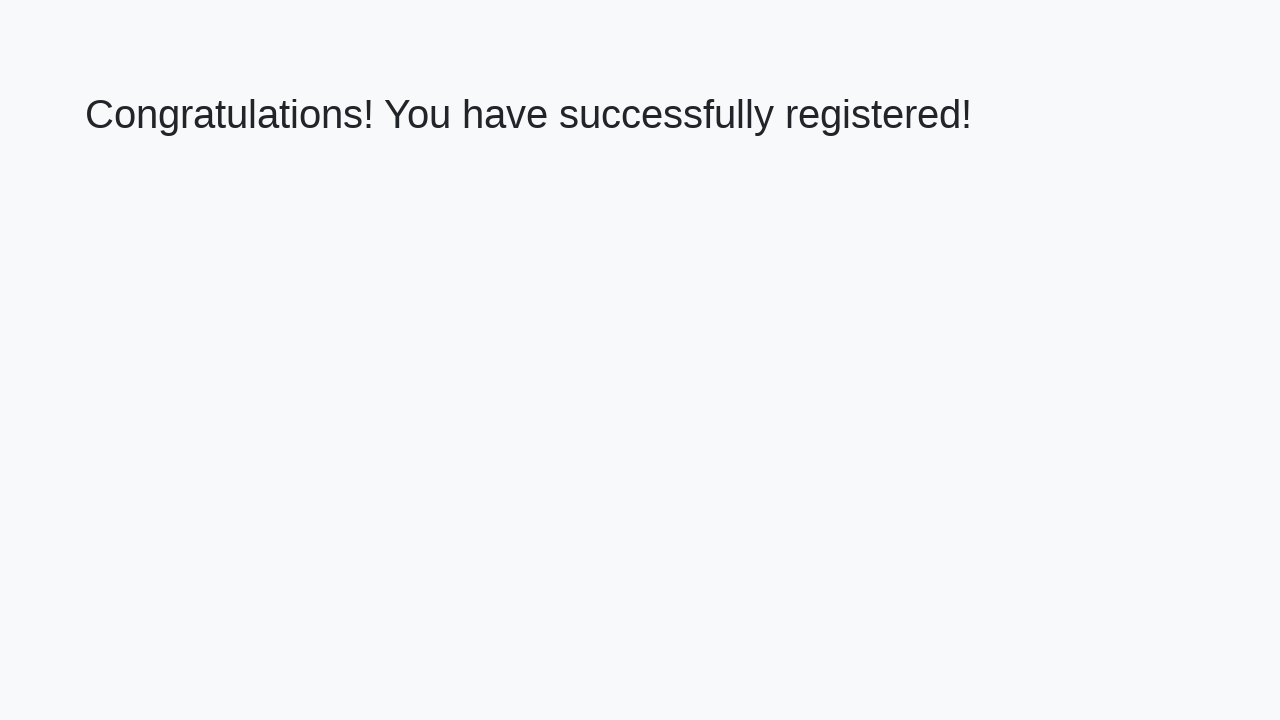